Tests filtering to display all items after viewing filtered lists

Starting URL: https://demo.playwright.dev/todomvc

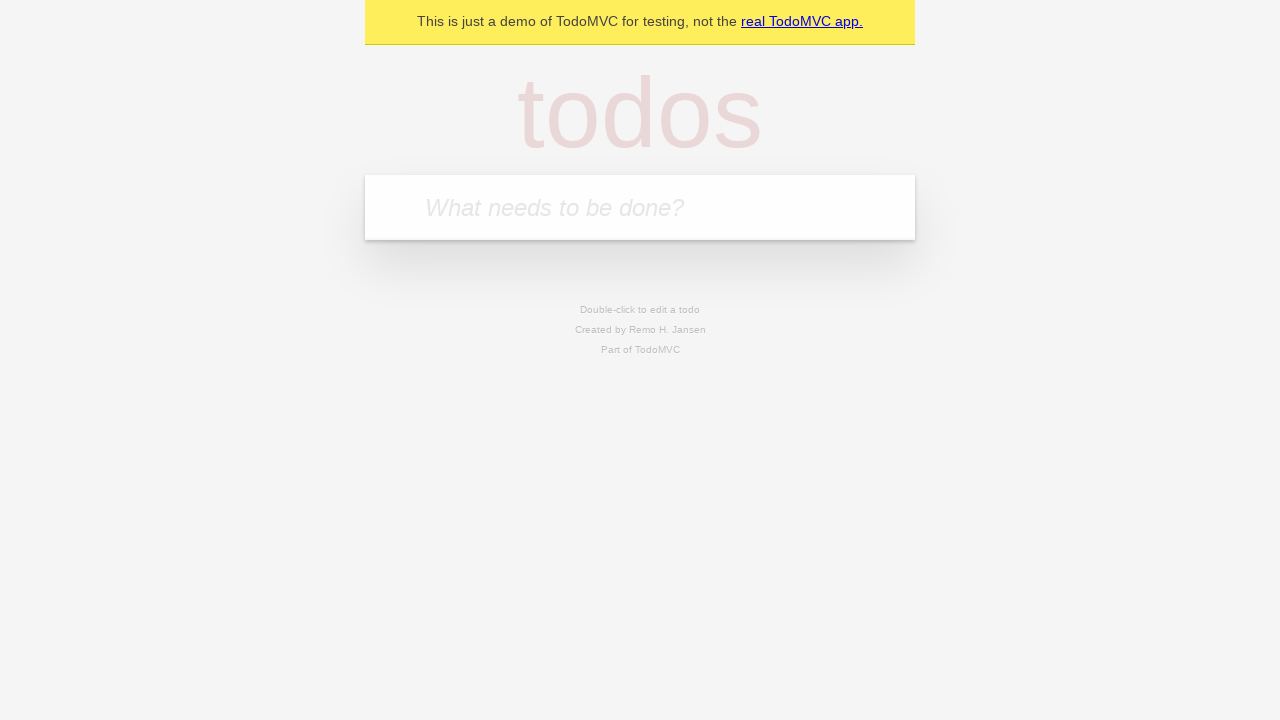

Filled todo input with 'buy some cheese' on internal:attr=[placeholder="What needs to be done?"i]
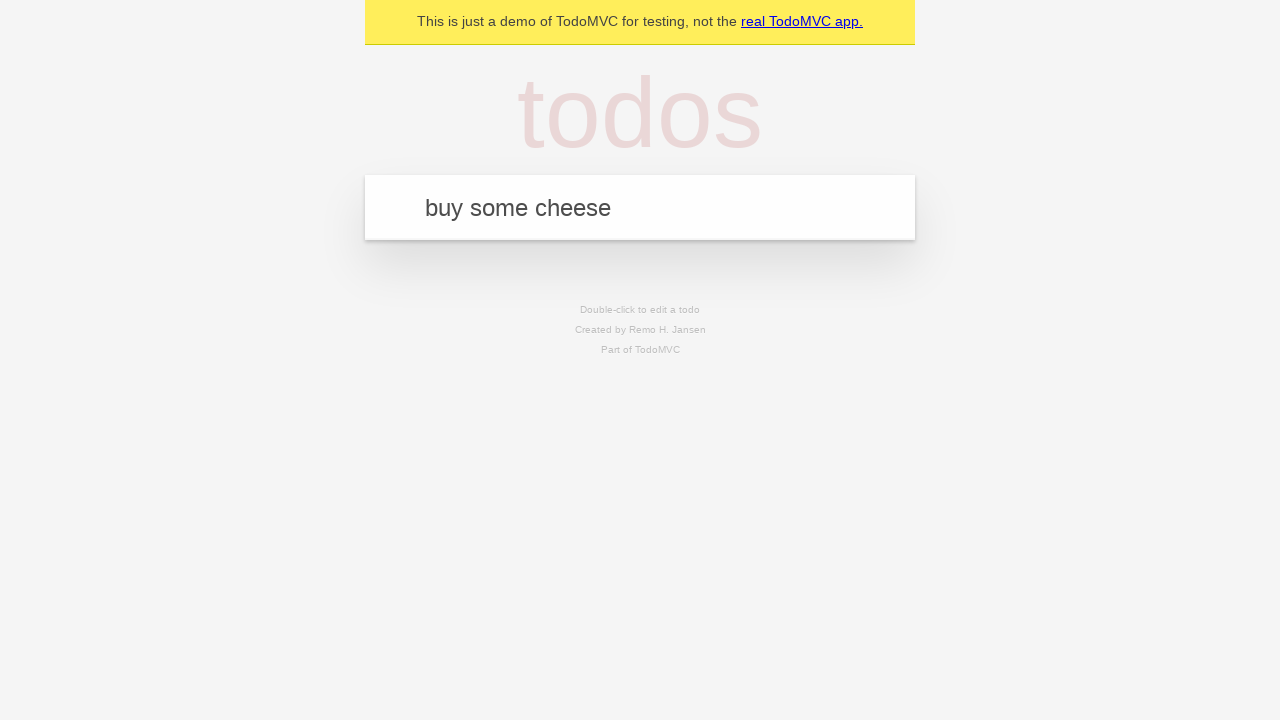

Pressed Enter to add todo 'buy some cheese' on internal:attr=[placeholder="What needs to be done?"i]
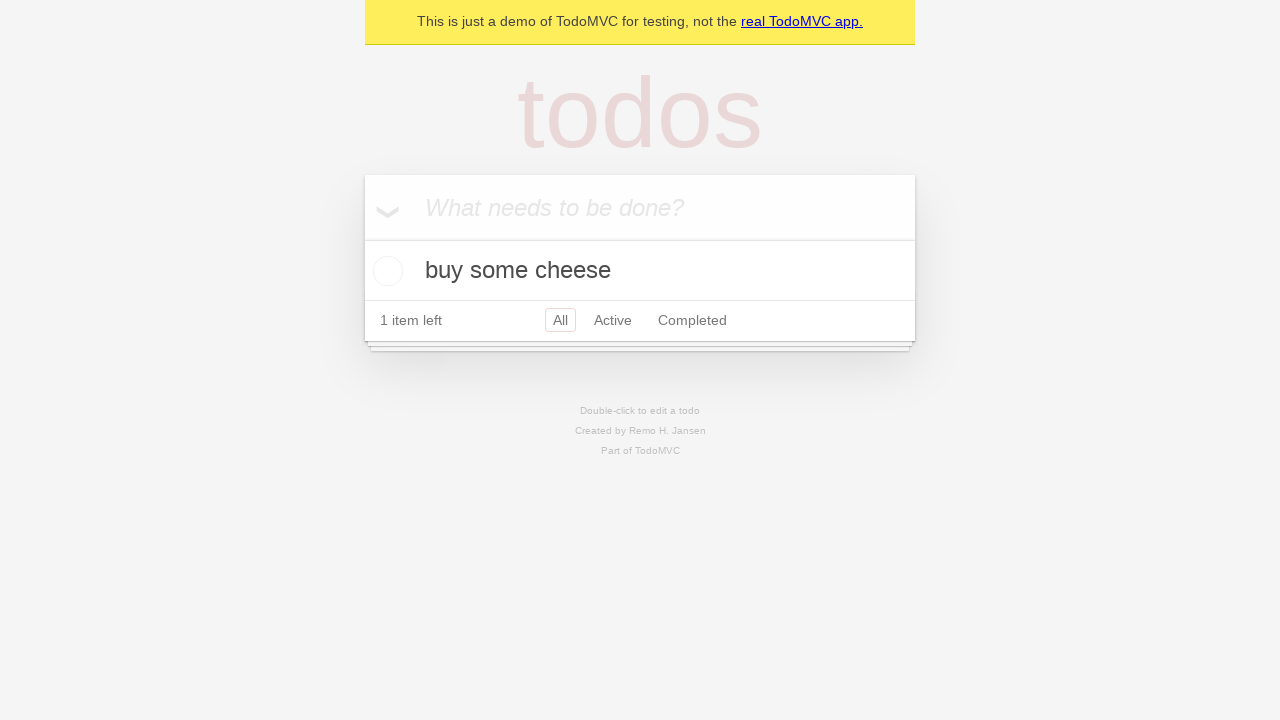

Filled todo input with 'feed the cat' on internal:attr=[placeholder="What needs to be done?"i]
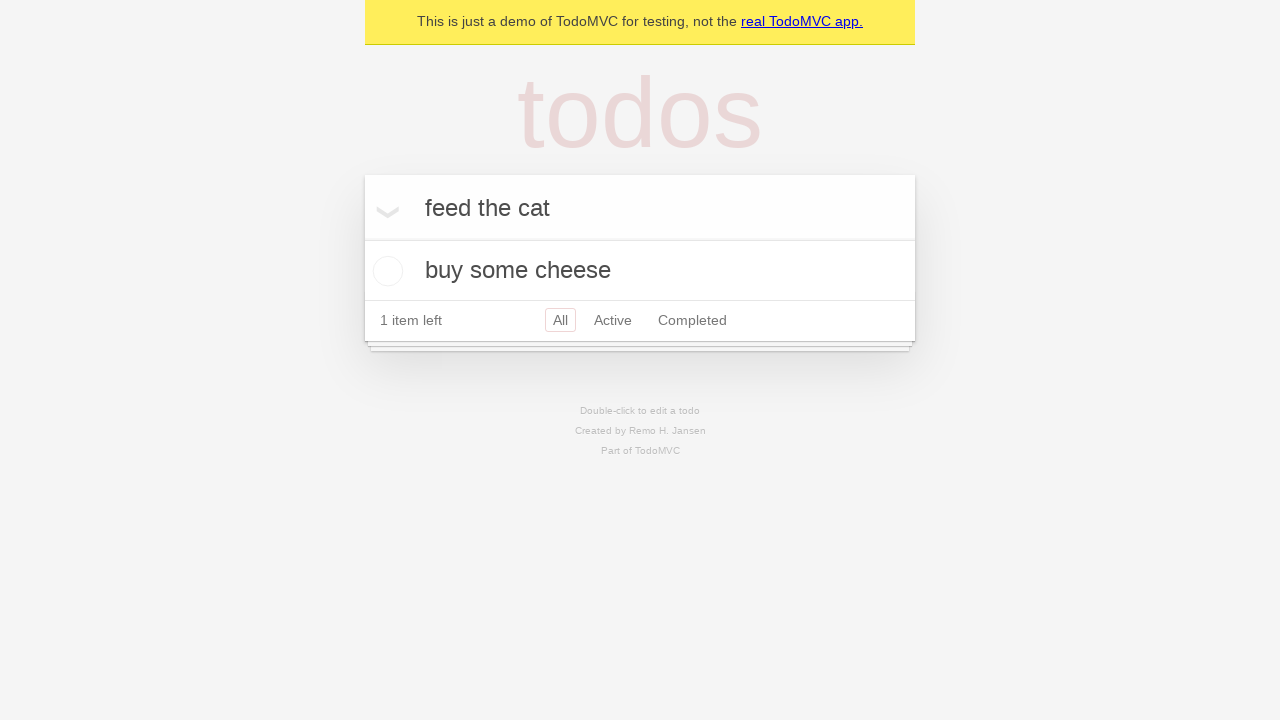

Pressed Enter to add todo 'feed the cat' on internal:attr=[placeholder="What needs to be done?"i]
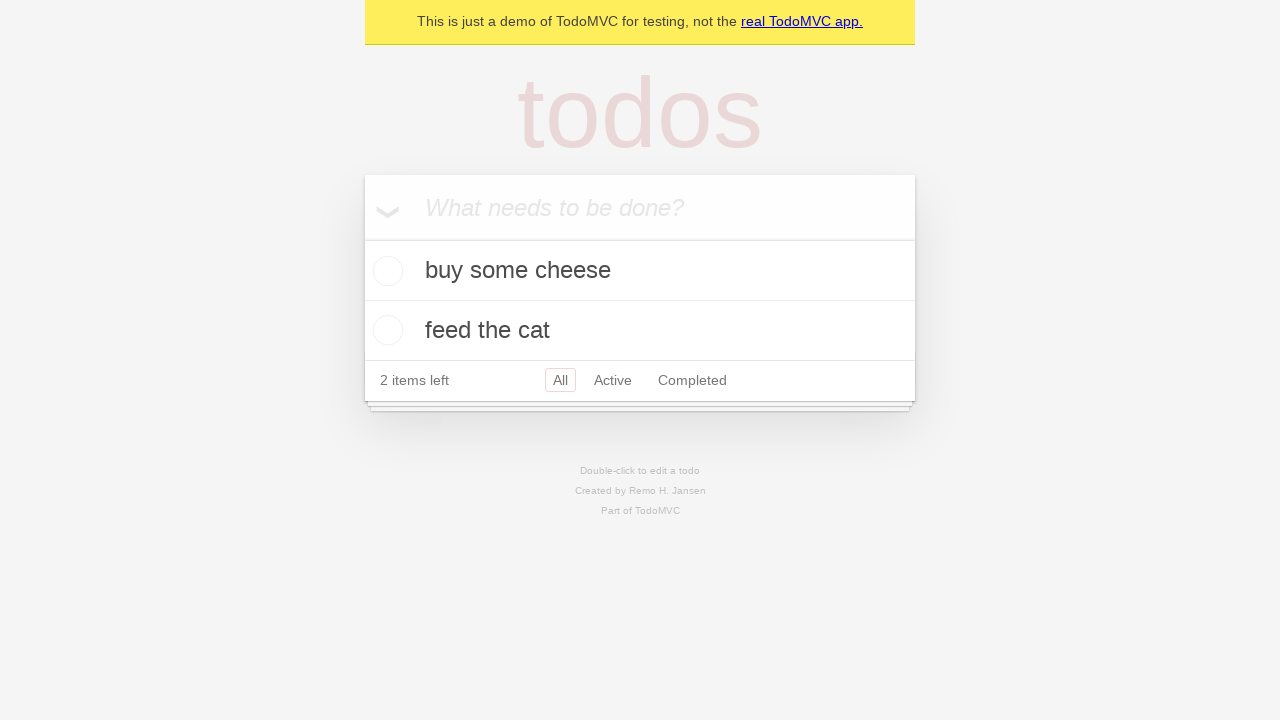

Filled todo input with 'book a doctors appointment' on internal:attr=[placeholder="What needs to be done?"i]
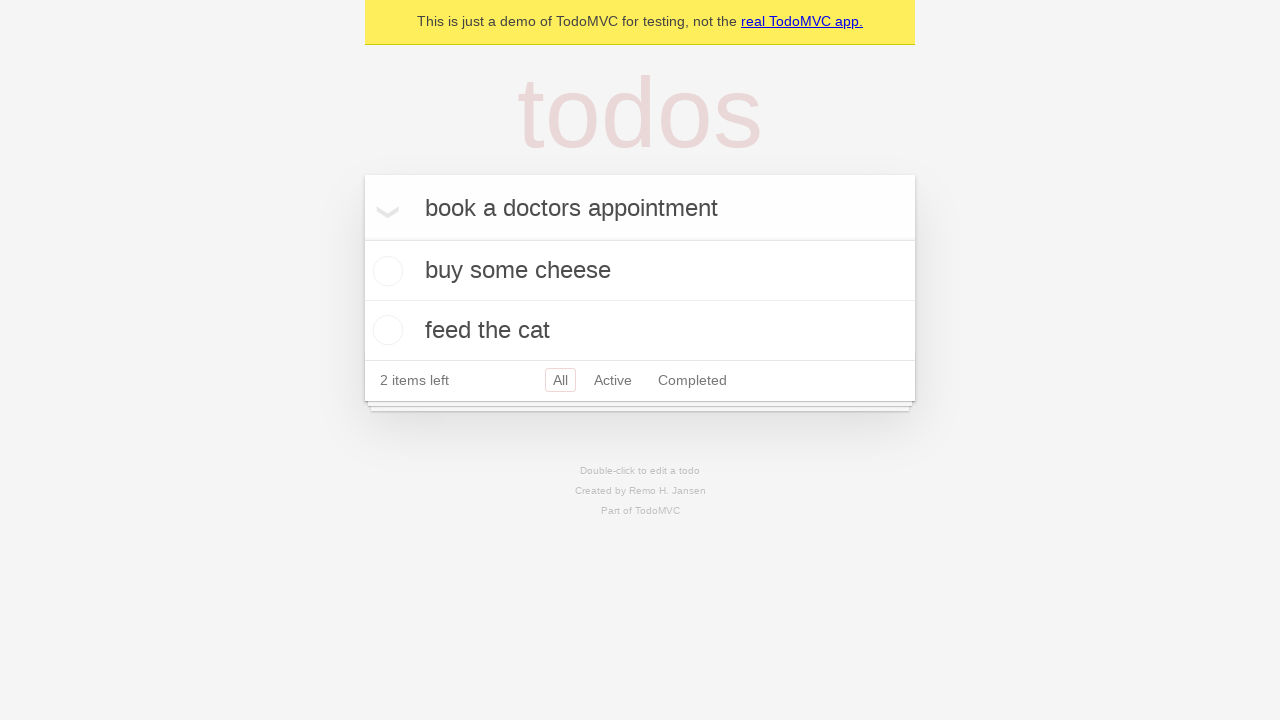

Pressed Enter to add todo 'book a doctors appointment' on internal:attr=[placeholder="What needs to be done?"i]
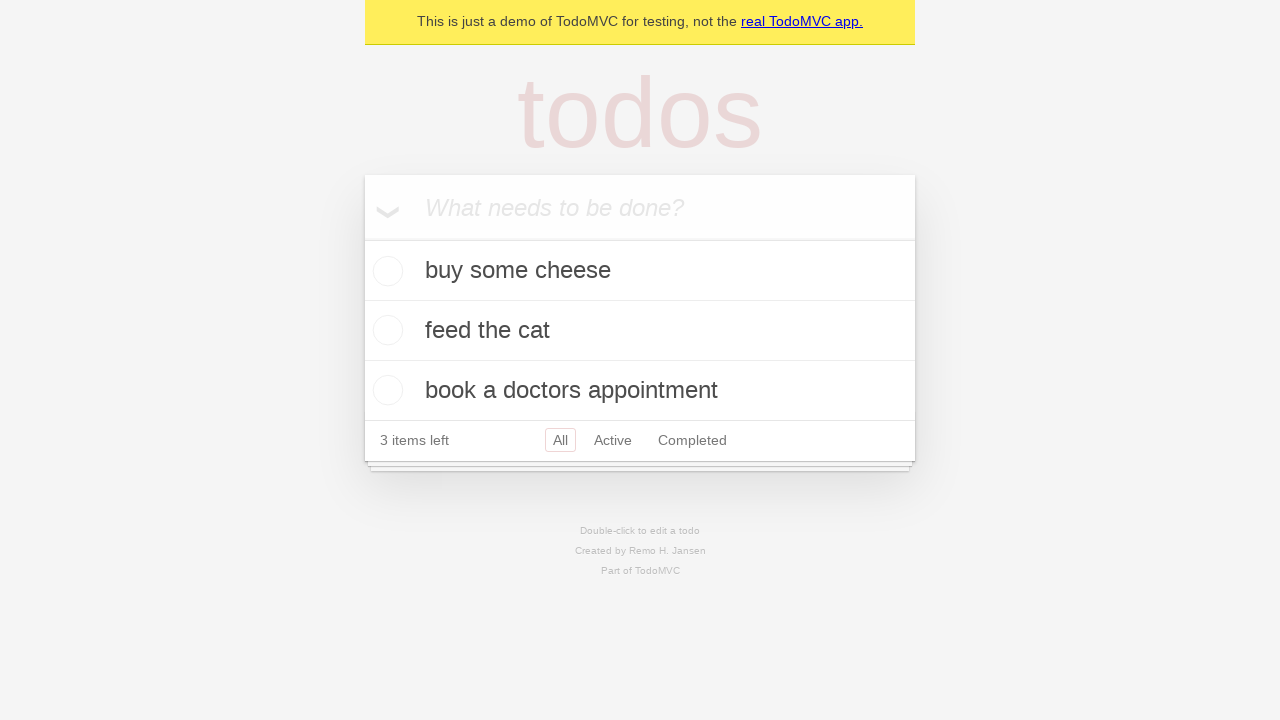

Checked the second todo item as completed at (385, 330) on internal:testid=[data-testid="todo-item"s] >> nth=1 >> internal:role=checkbox
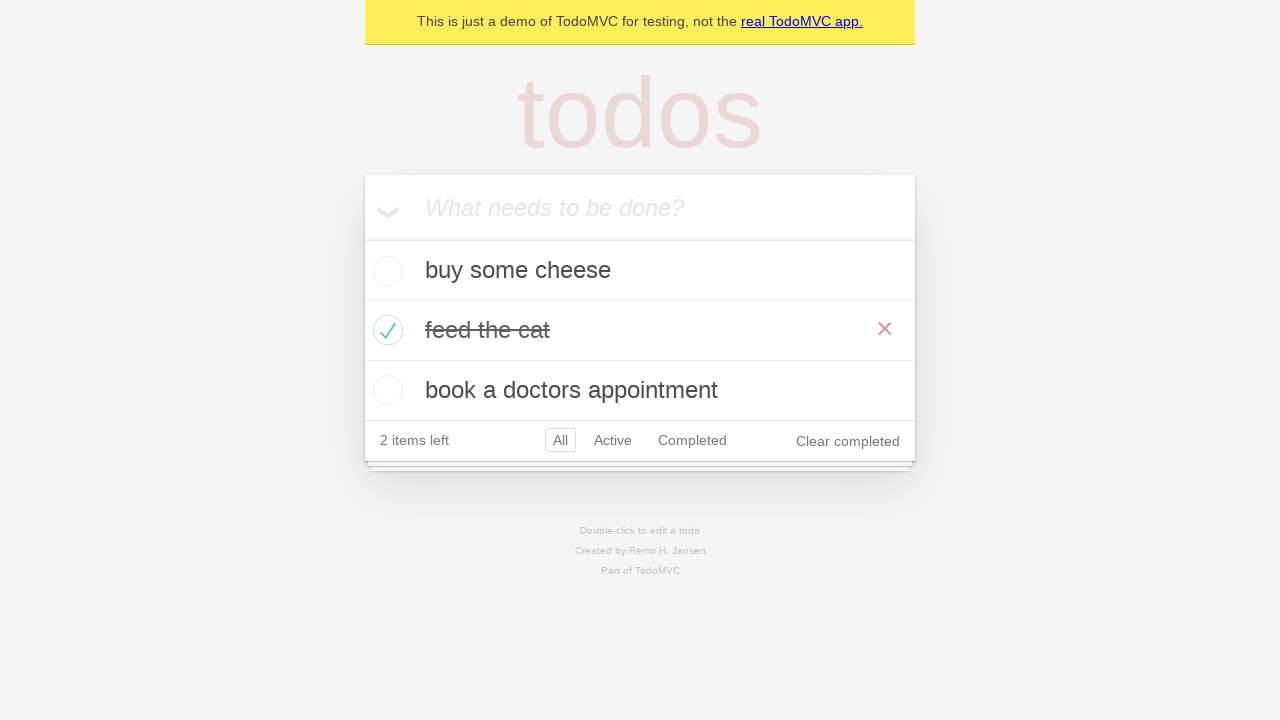

Clicked 'Active' filter to display active todos at (613, 440) on internal:role=link[name="Active"i]
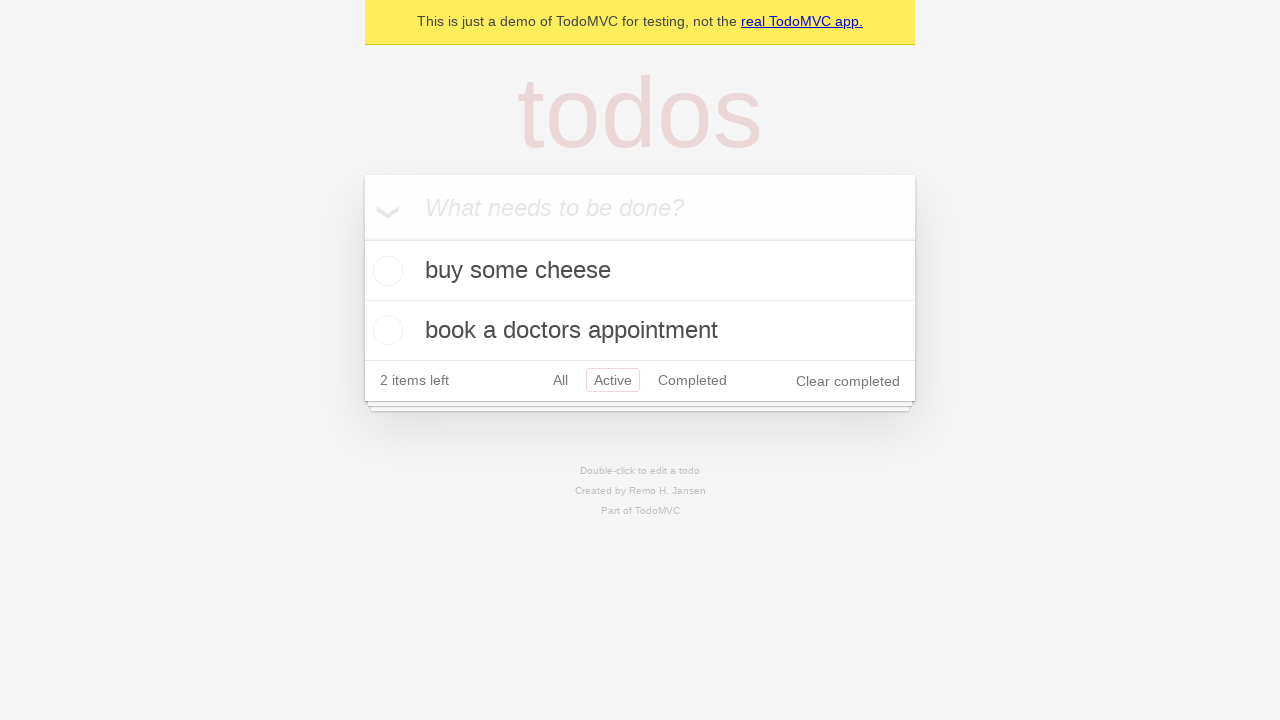

Clicked 'Completed' filter to display completed todos at (692, 380) on internal:role=link[name="Completed"i]
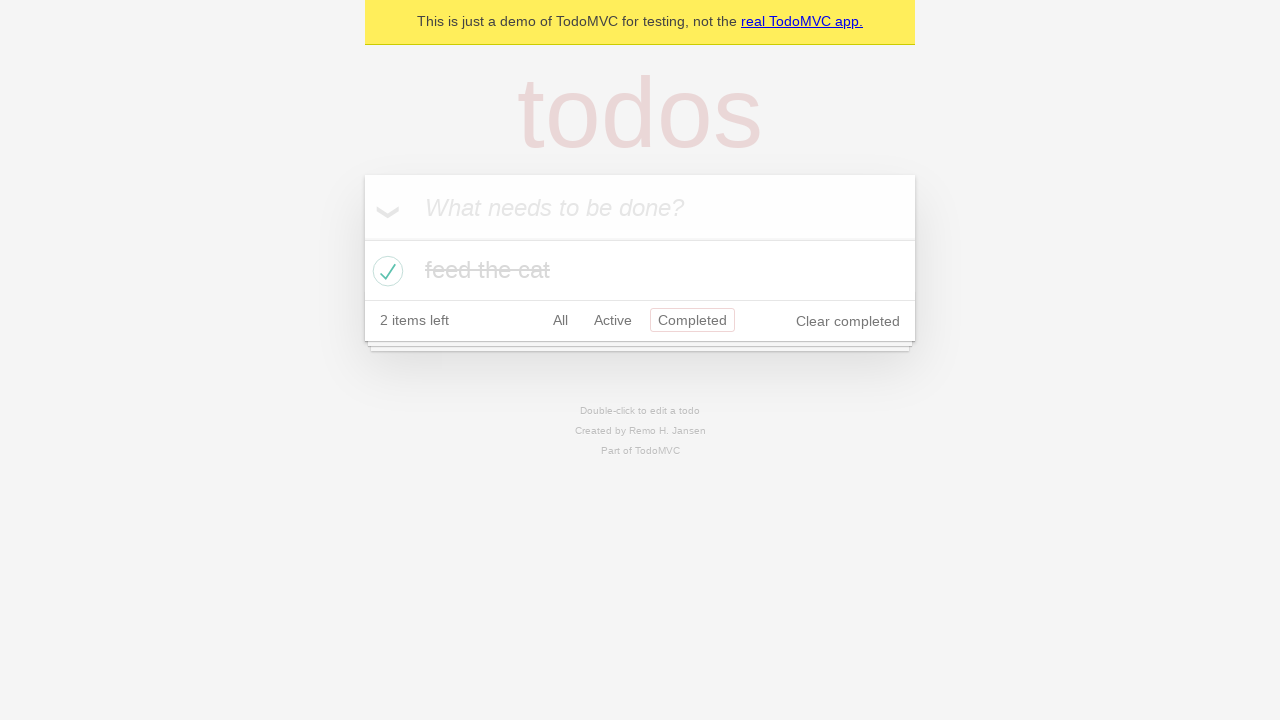

Clicked 'All' filter to display all items at (560, 320) on internal:role=link[name="All"i]
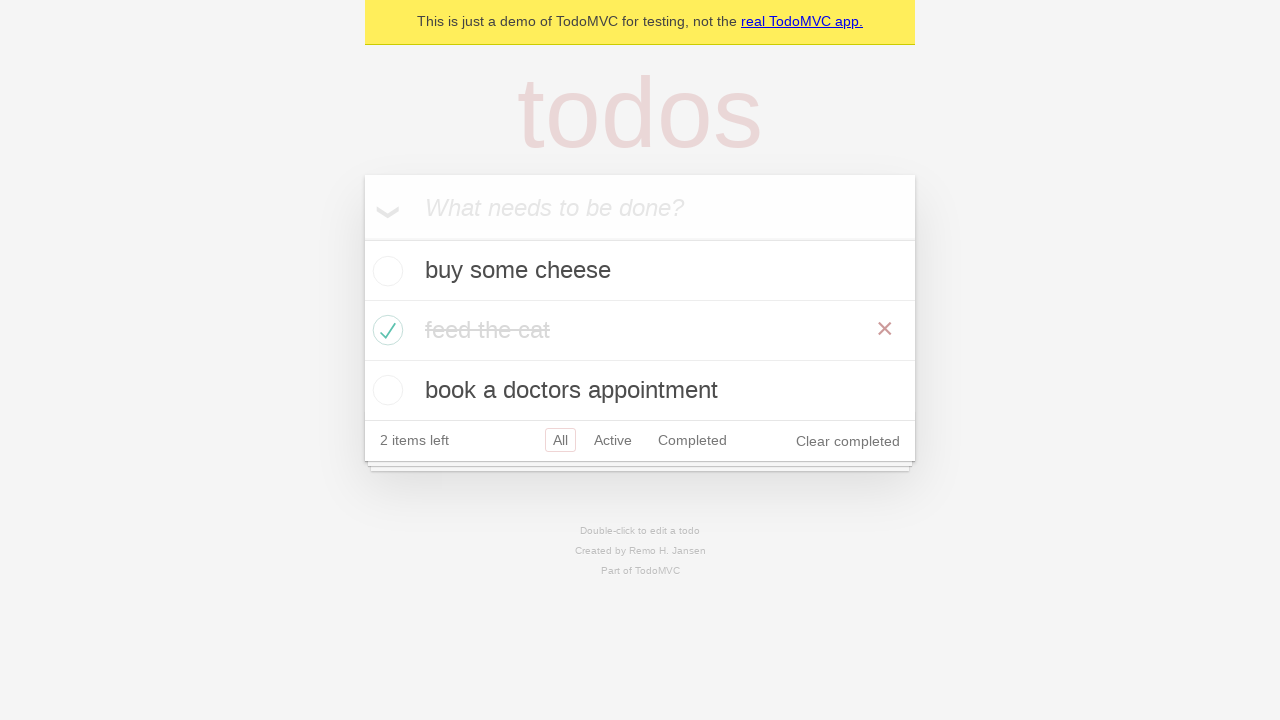

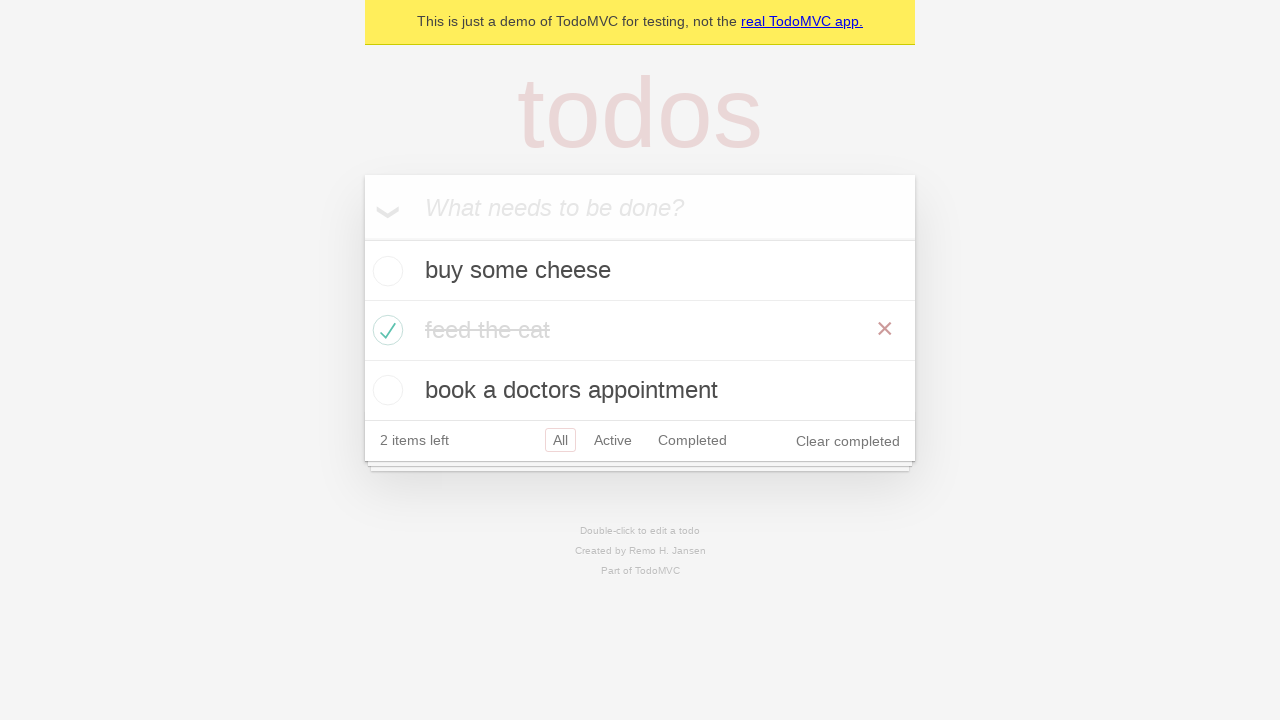